Tests file upload functionality by selecting a file and submitting the upload form on a practice website

Starting URL: https://practice.cydeo.com/upload

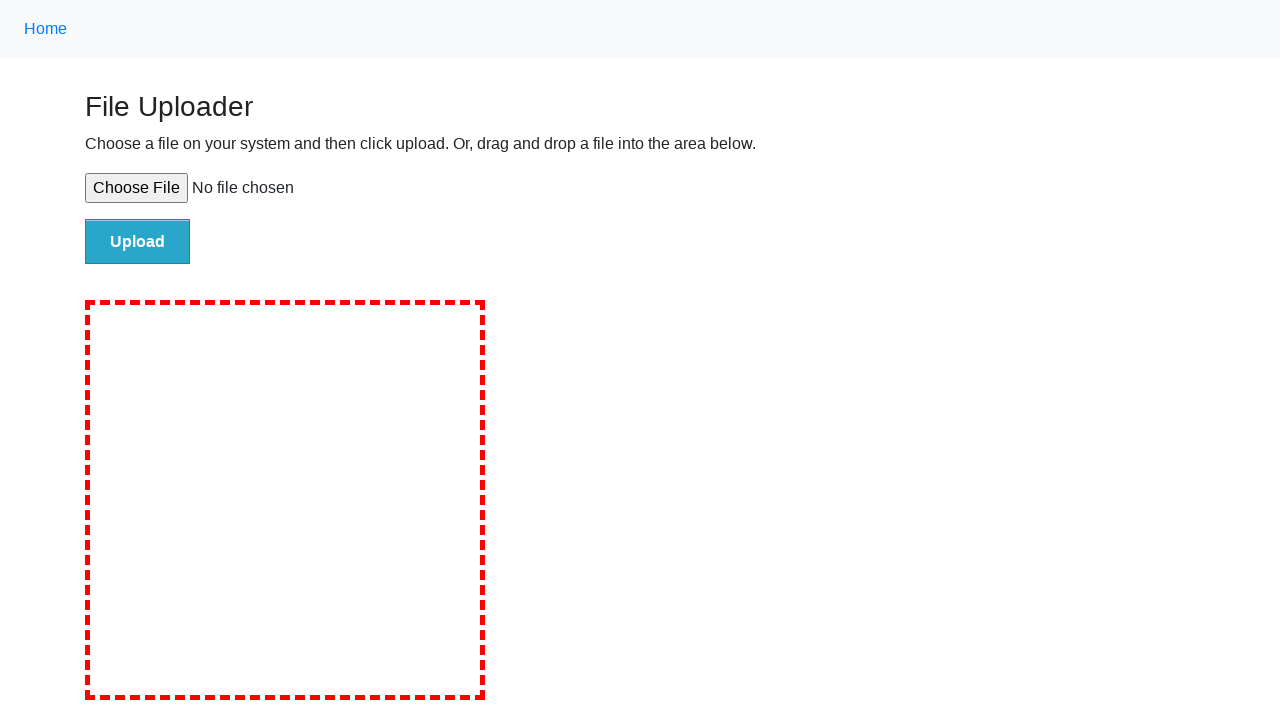

Created temporary test file for upload
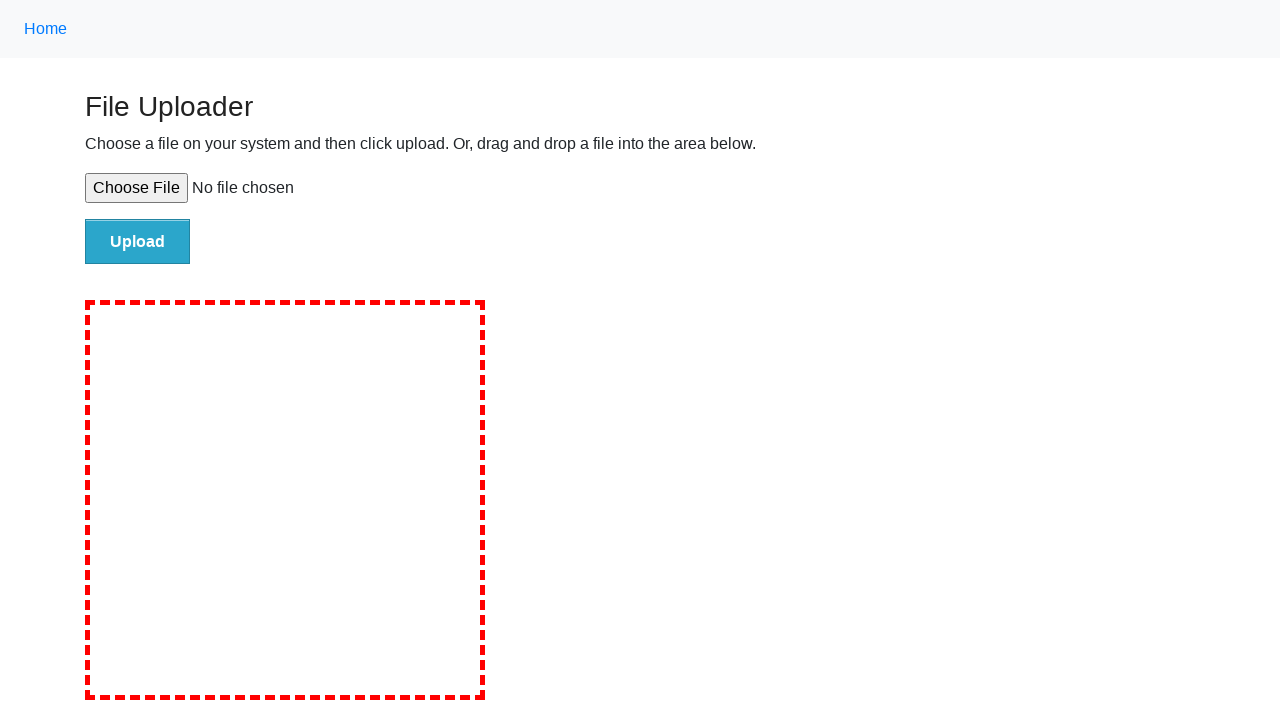

Selected file for upload using file input element
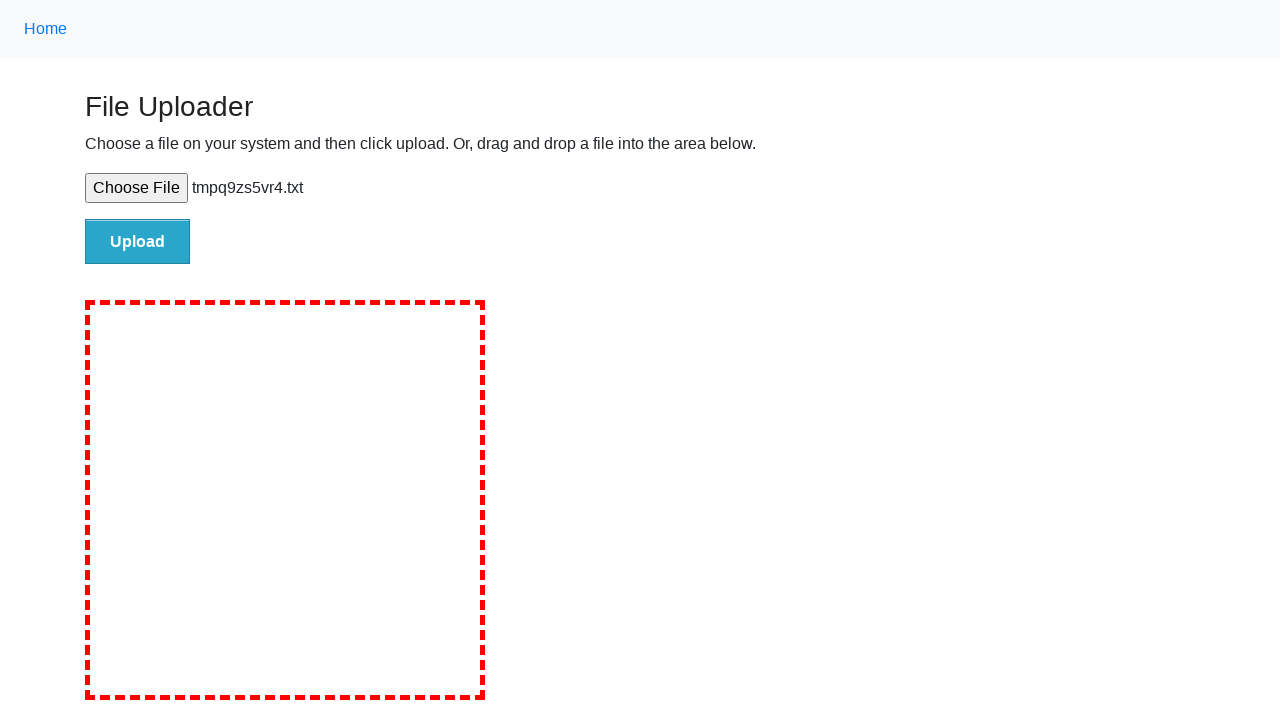

Clicked submit button to upload file at (138, 241) on #file-submit
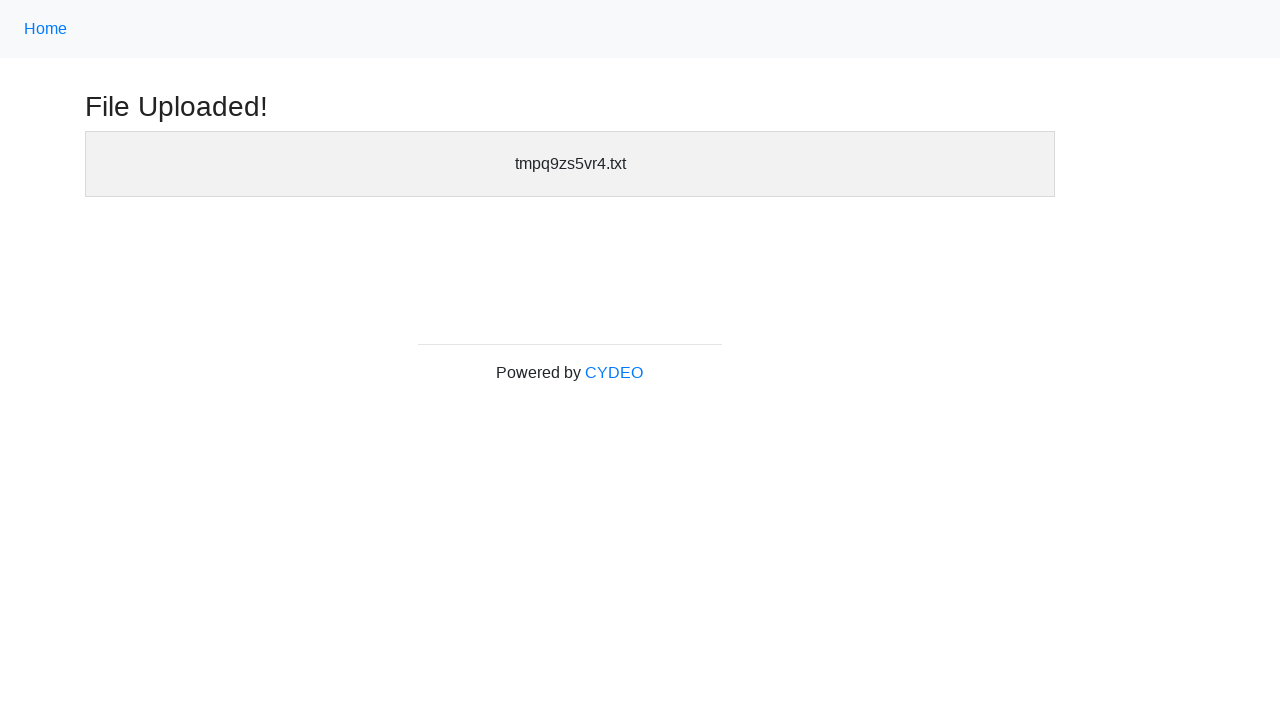

File upload completed and success message displayed
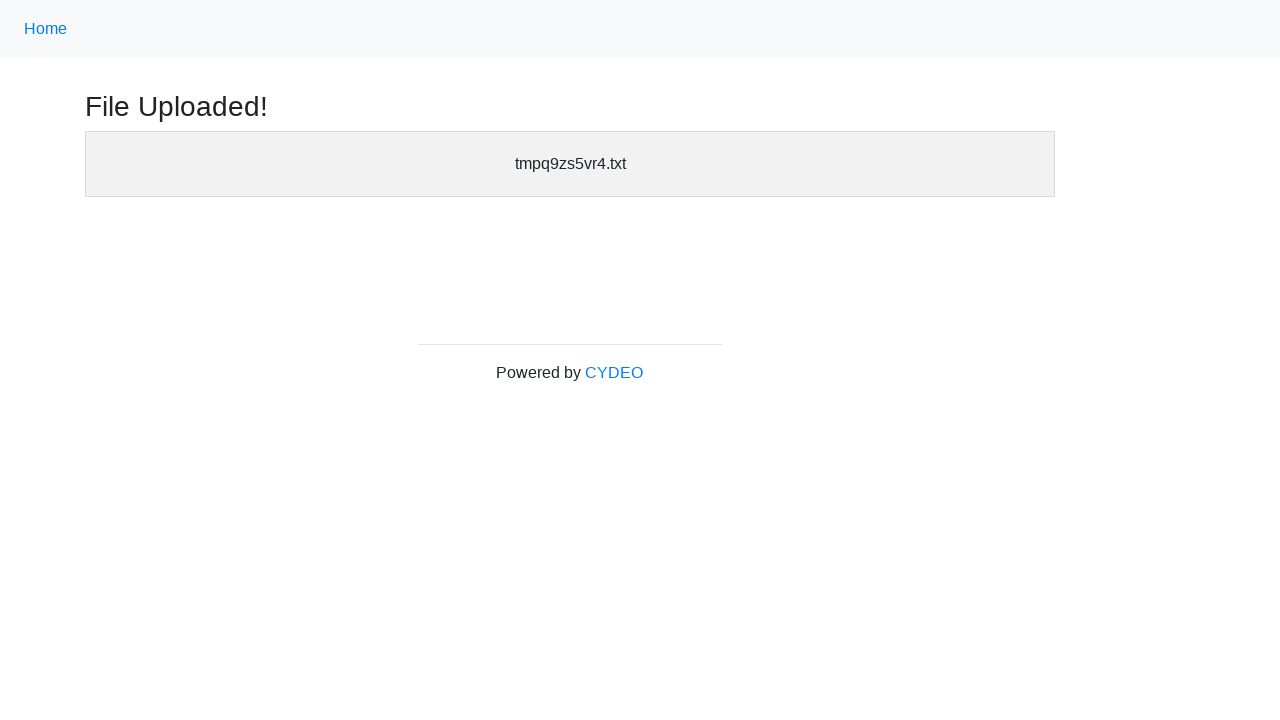

Cleaned up temporary test file
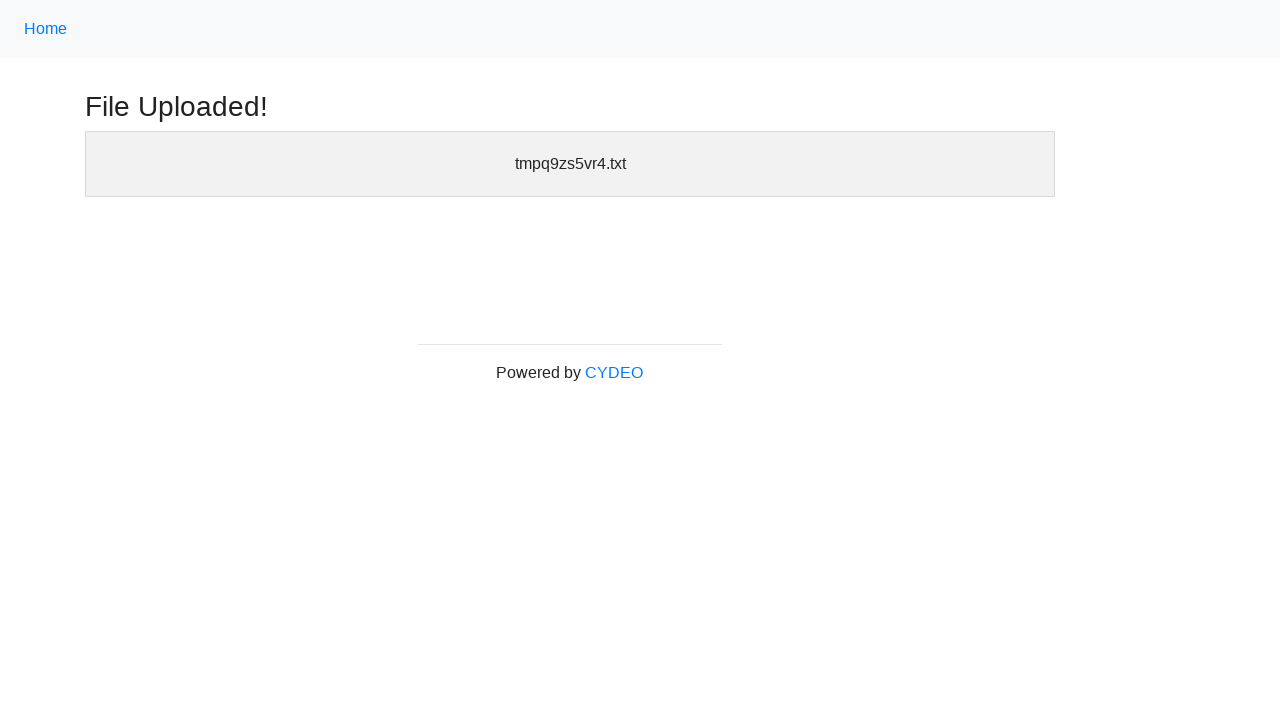

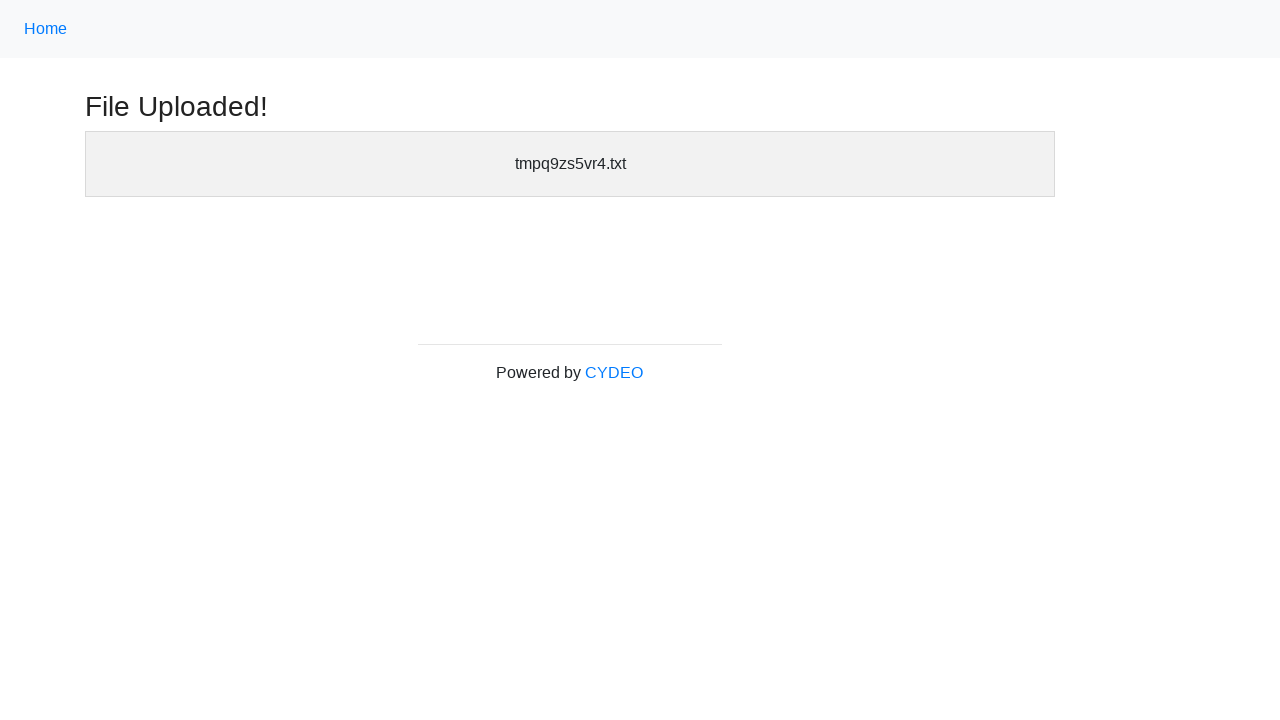